Tests the jQuery UI Draggable widget by navigating to the demo page, switching to the iframe, and dragging an element to verify it moves from its original position.

Starting URL: https://jqueryui.com/

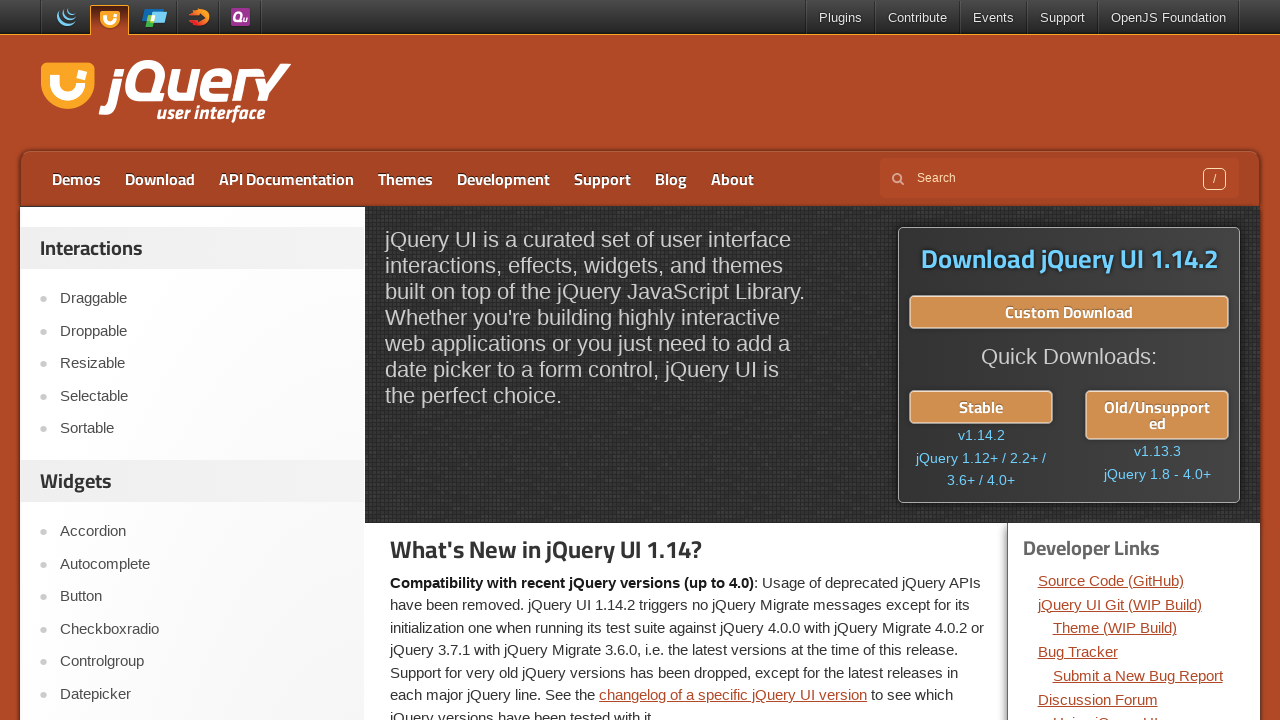

Clicked on Draggable link at (202, 299) on text=Draggable
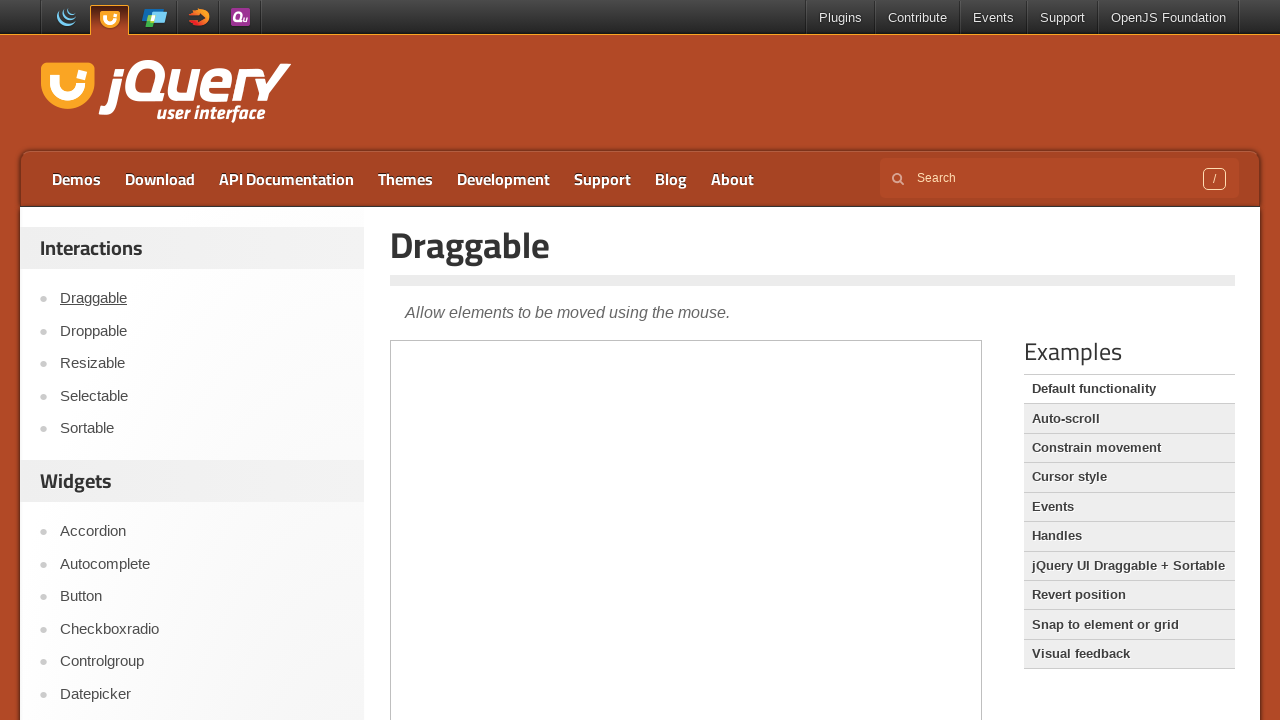

Scrolled down 300 pixels to view demo
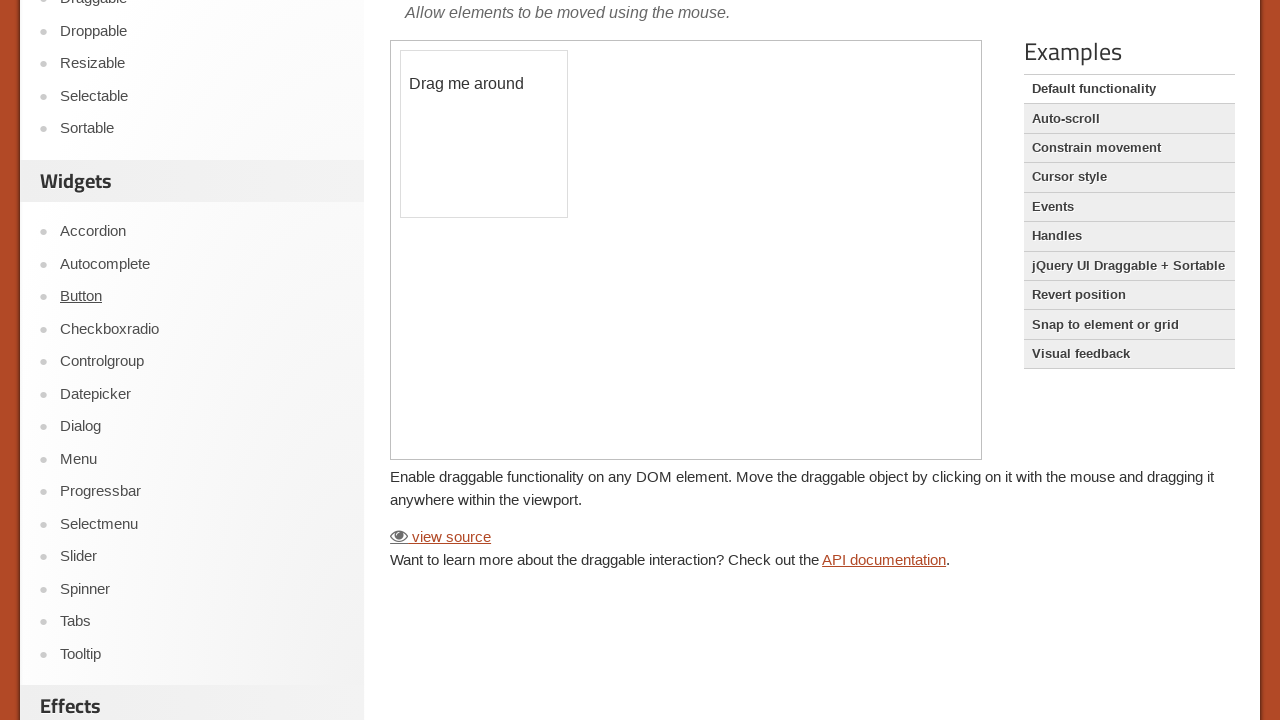

Switched to demo iframe
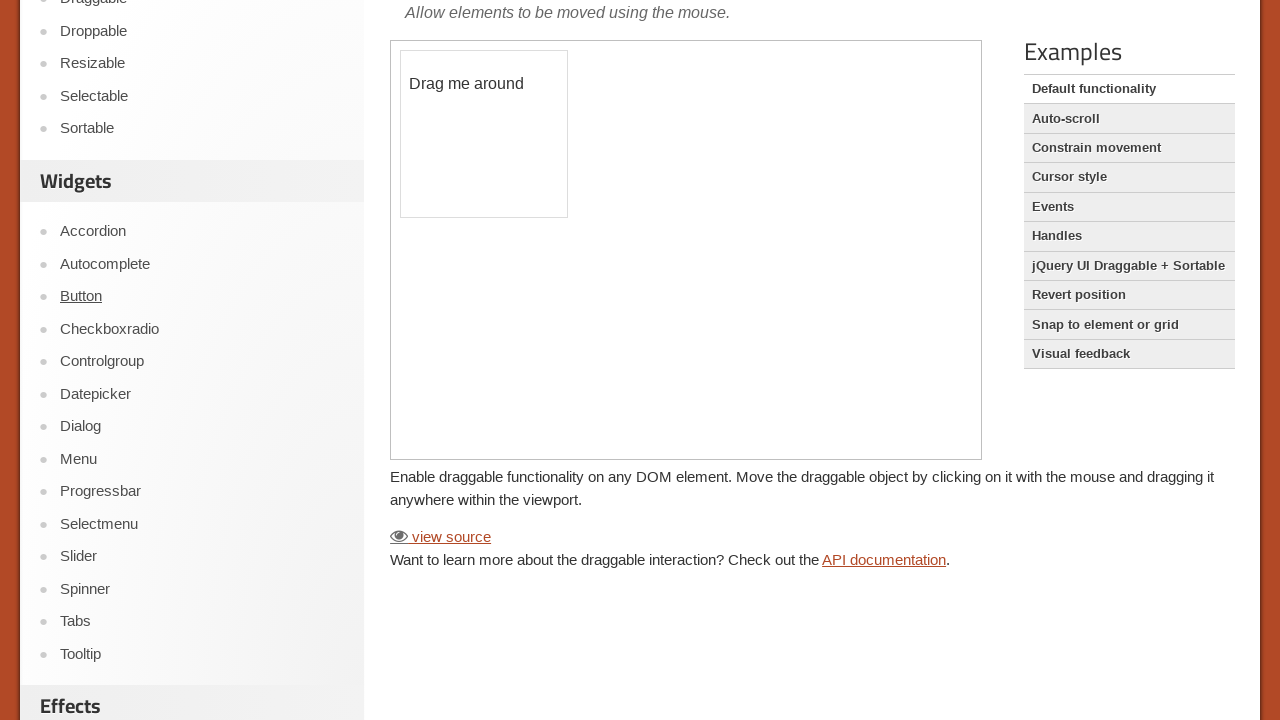

Located draggable element
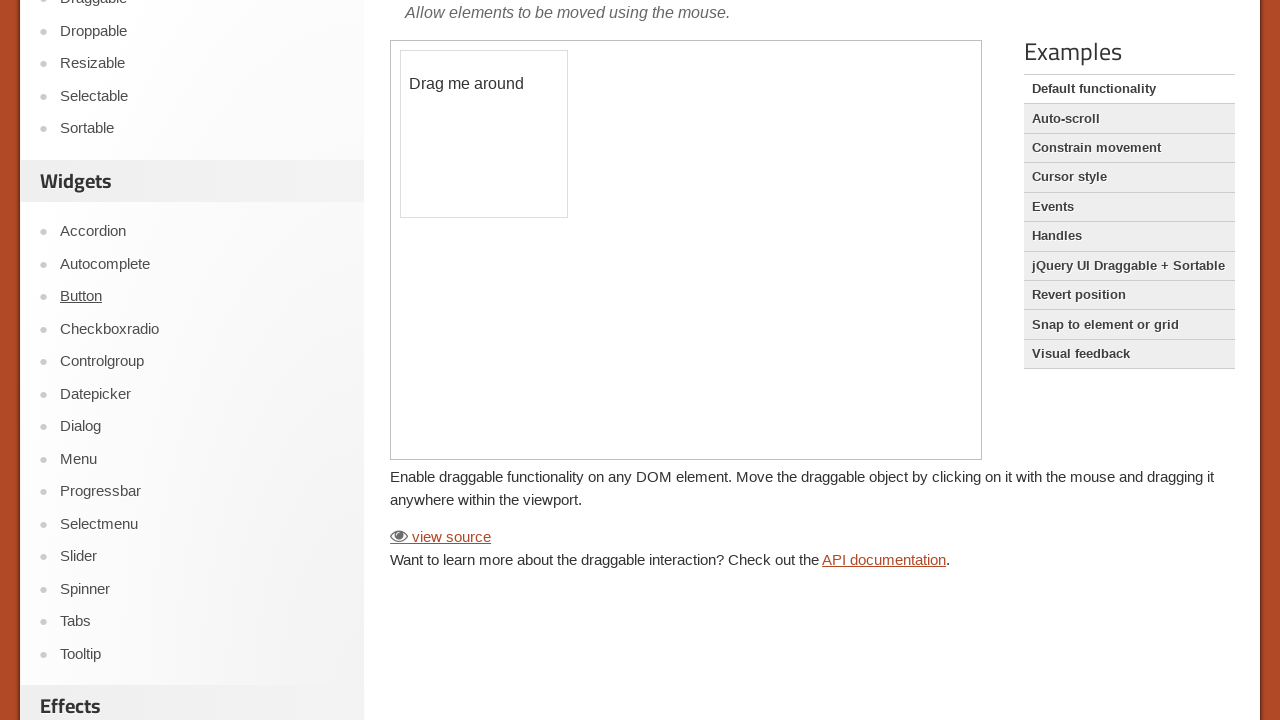

Dragged element to position (120, 70) at (521, 121)
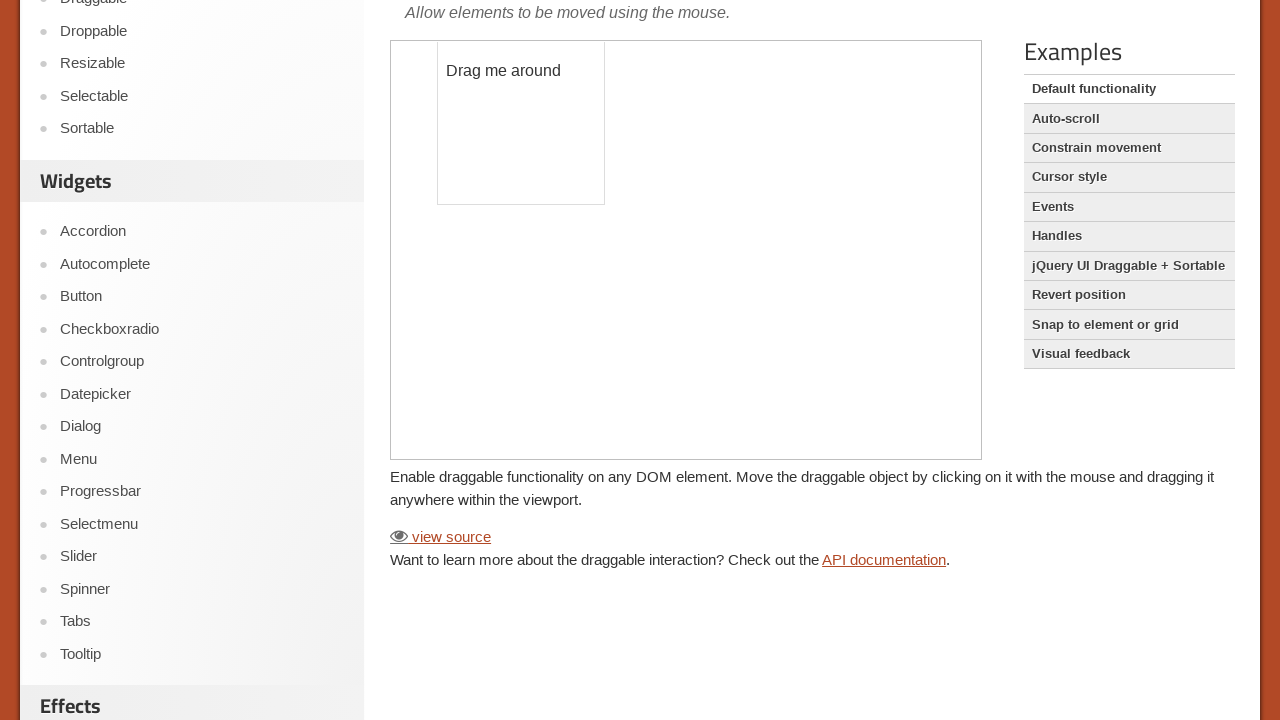

Waited 1 second to observe drag result
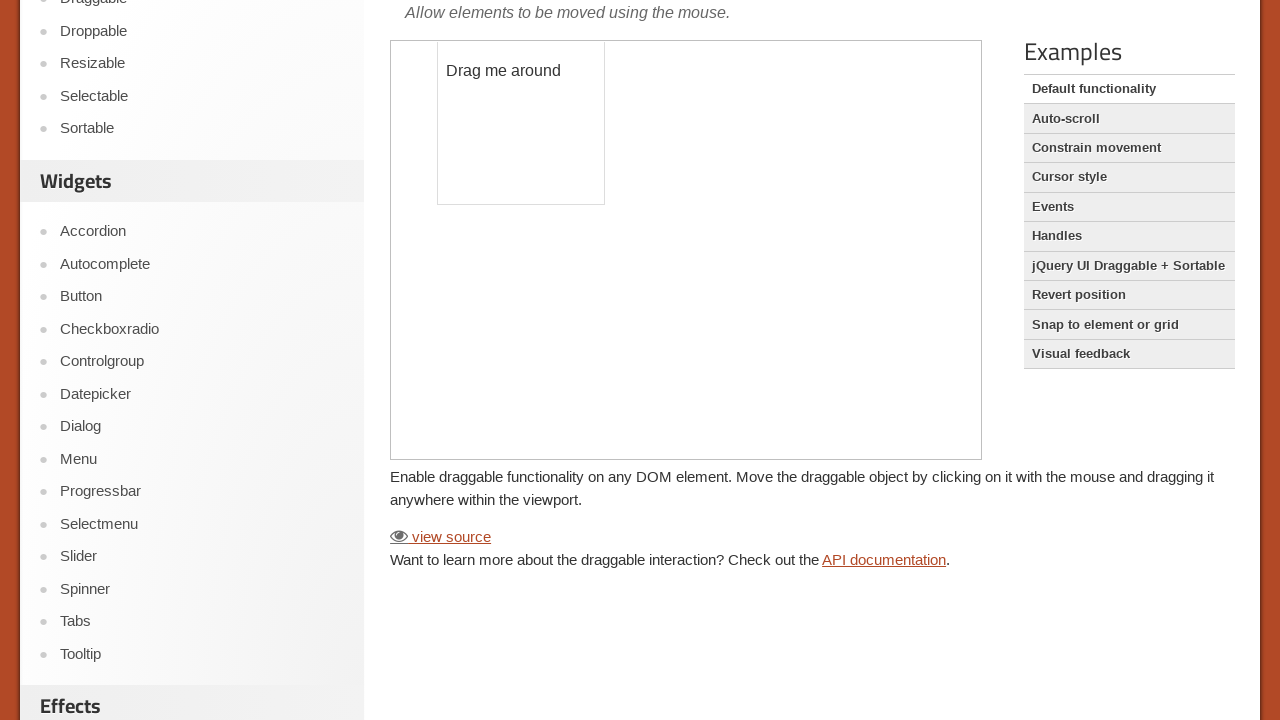

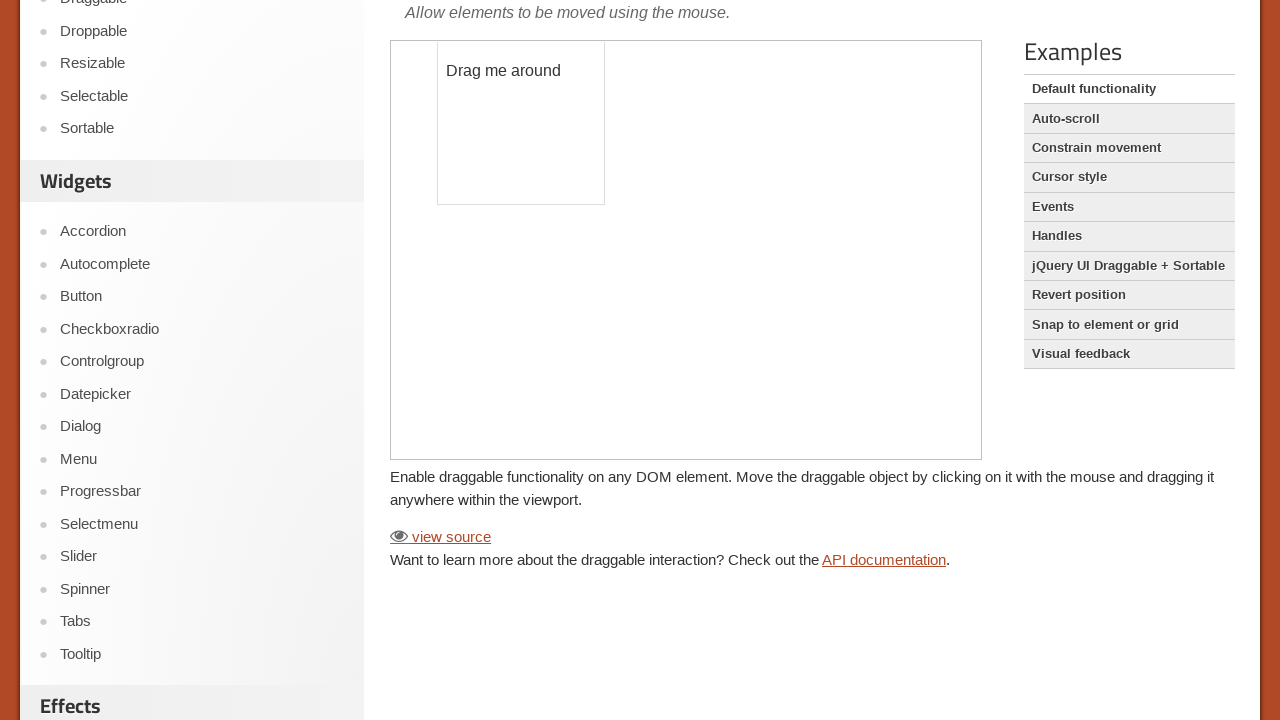